Tests canceling a JavaScript confirm popup by clicking the confirm button and dismissing the dialog

Starting URL: https://practice-automation.com/popups/

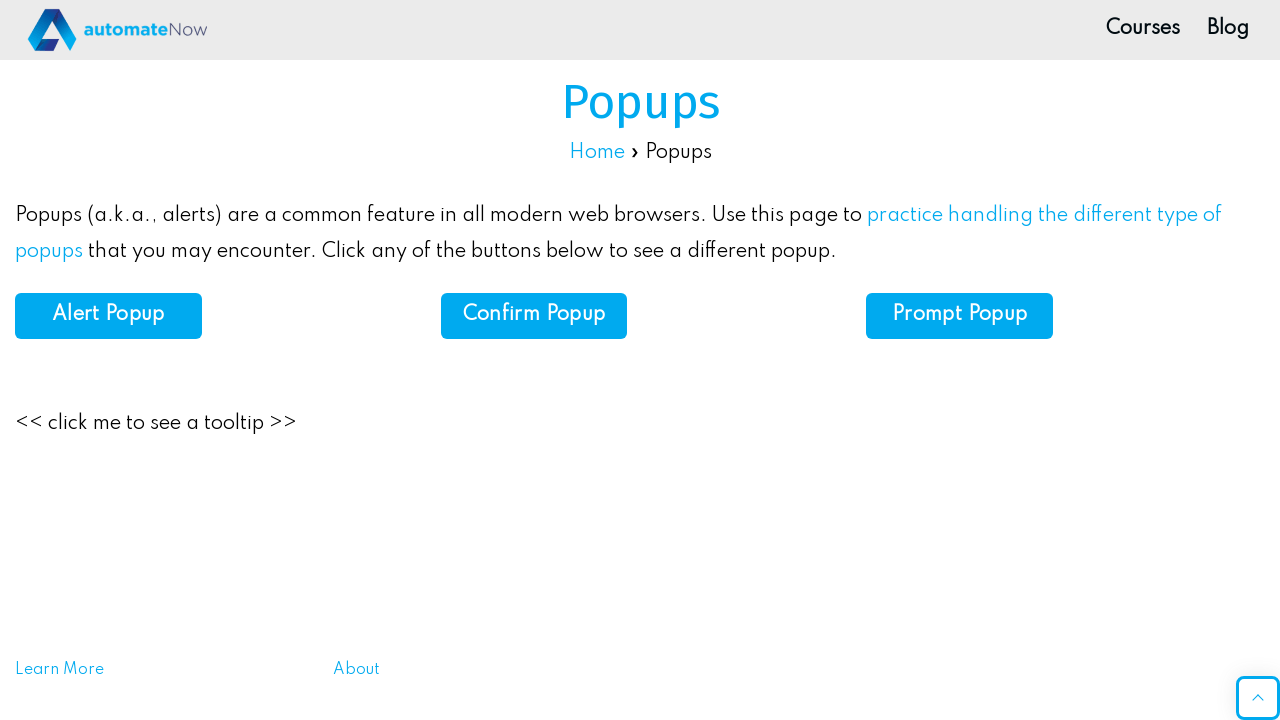

Set up dialog handler to dismiss the confirm popup
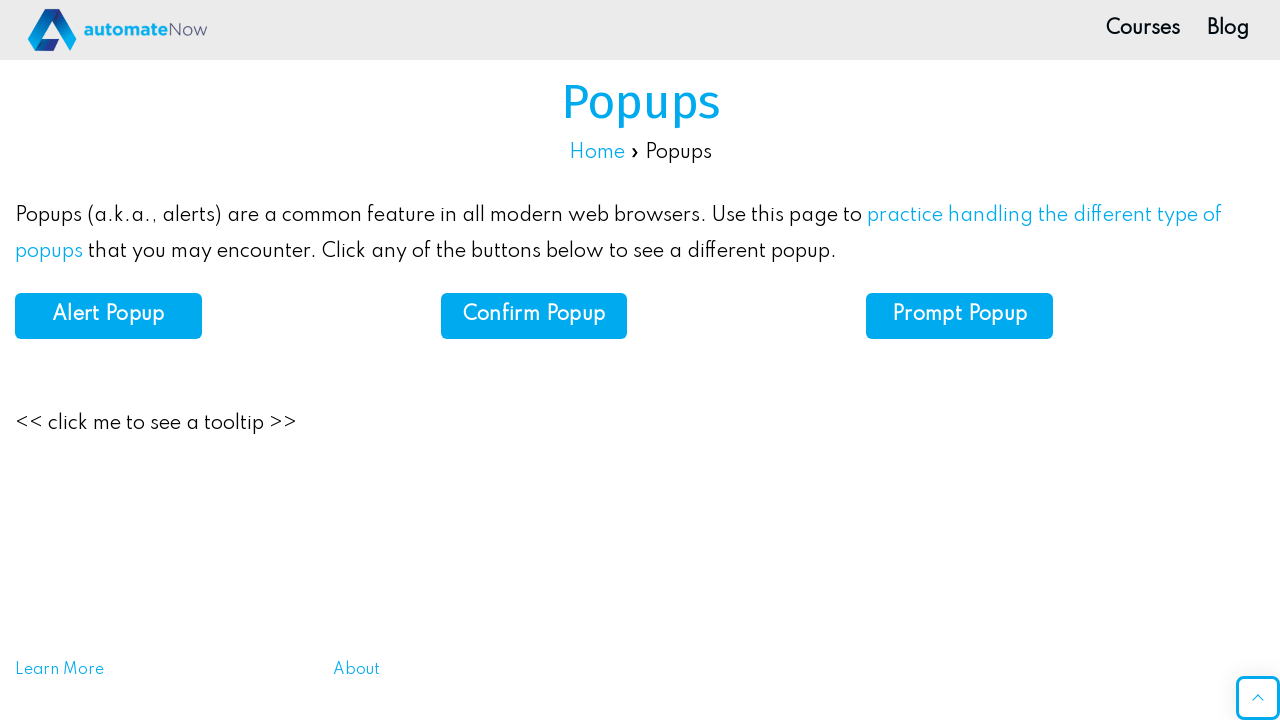

Clicked the confirm button to trigger the popup at (534, 316) on xpath=//*[@id="confirm"]
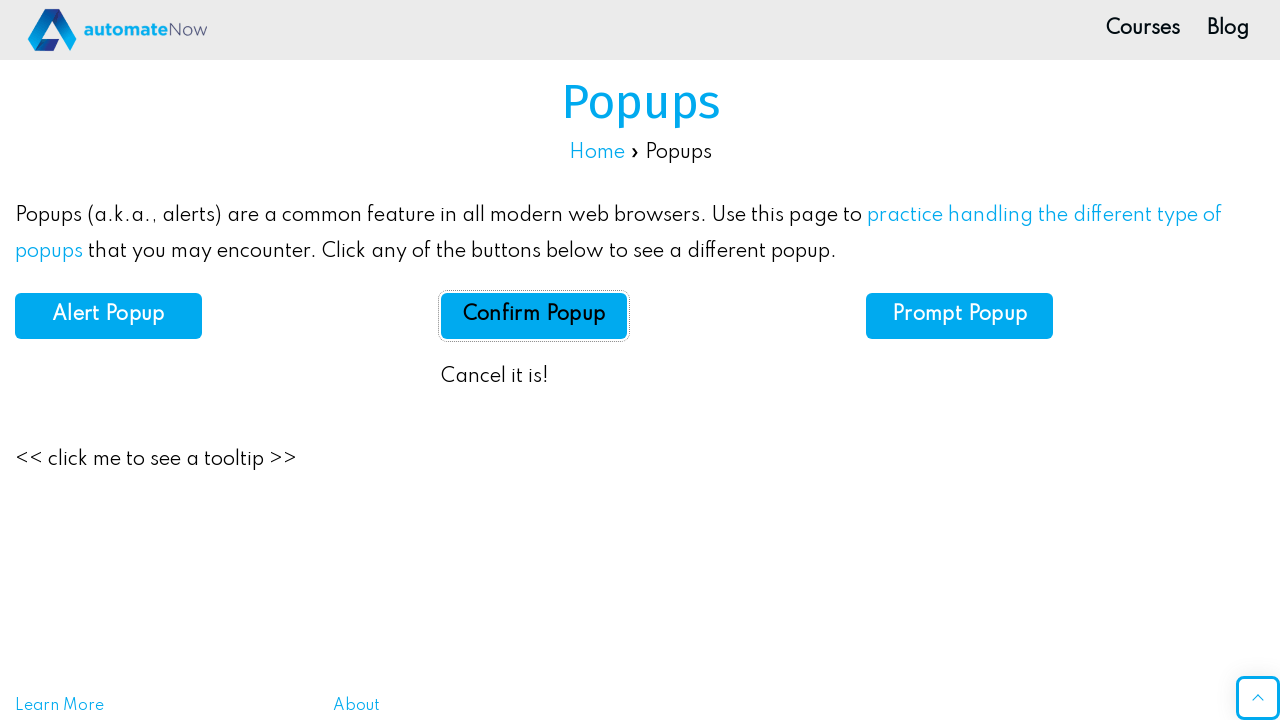

Waited for the confirm result element to appear
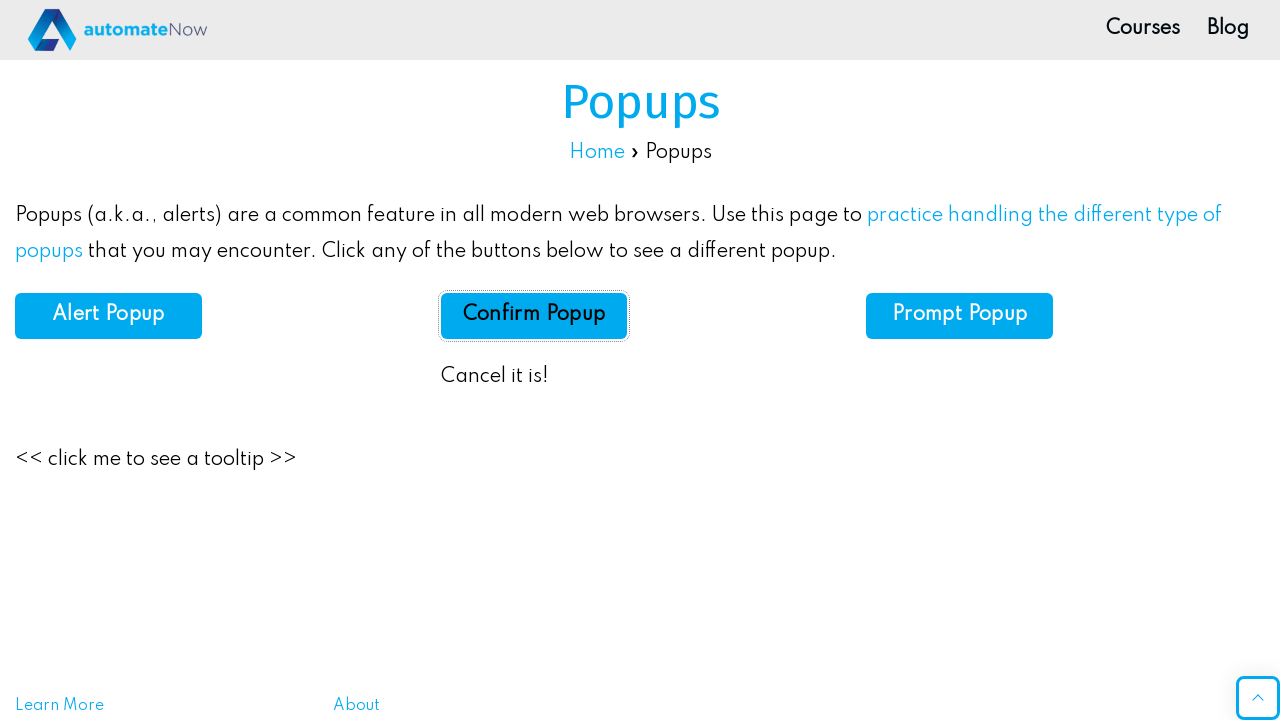

Retrieved the result text from the confirm result element
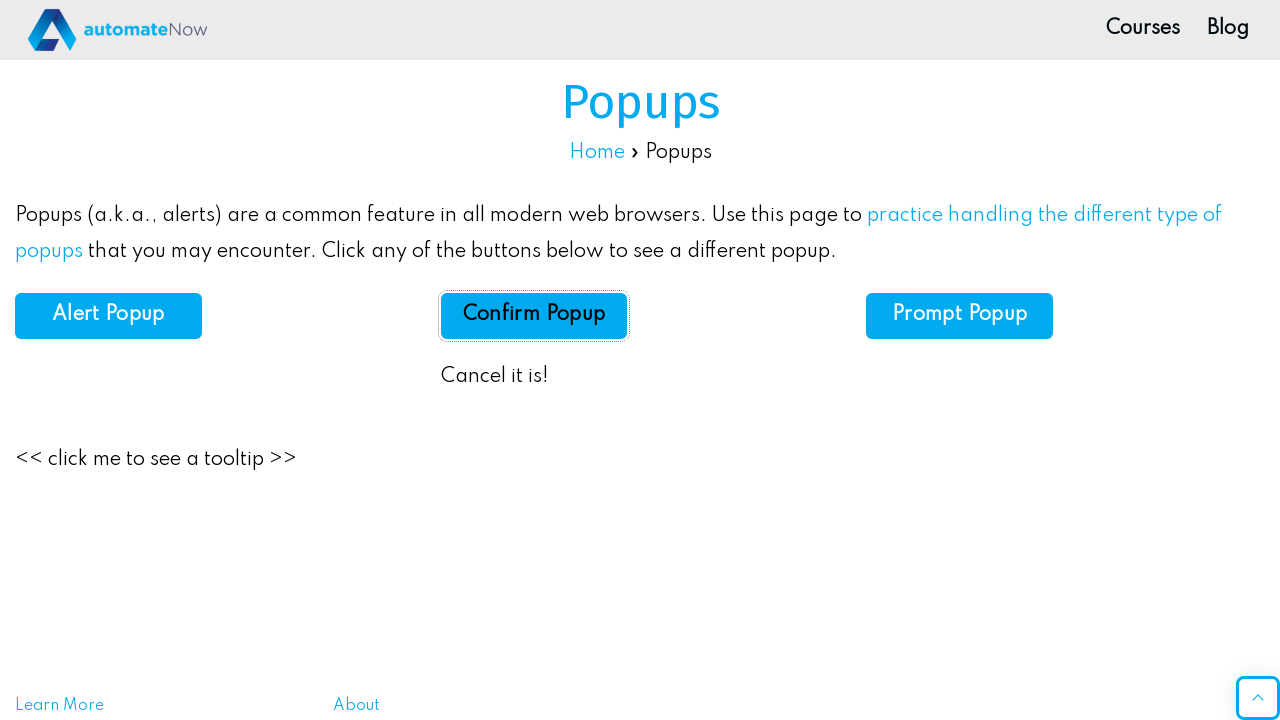

Verified that result text is 'Cancel it is!' - assertion passed
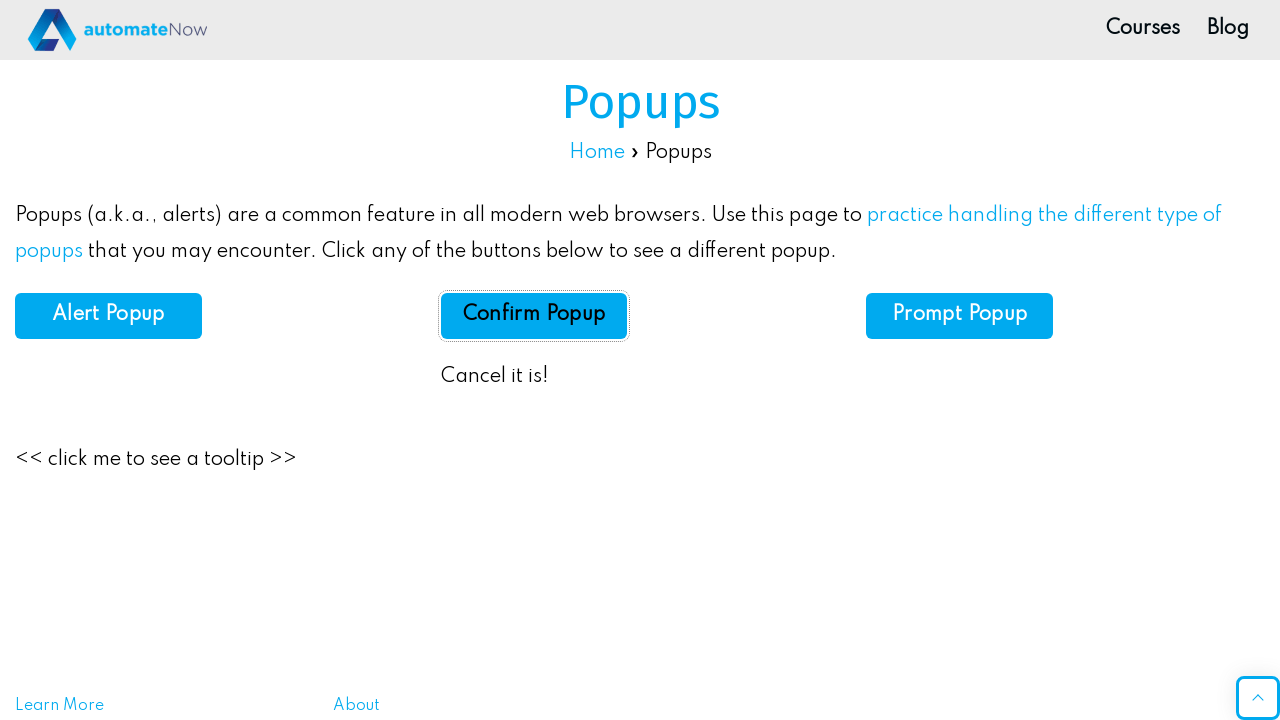

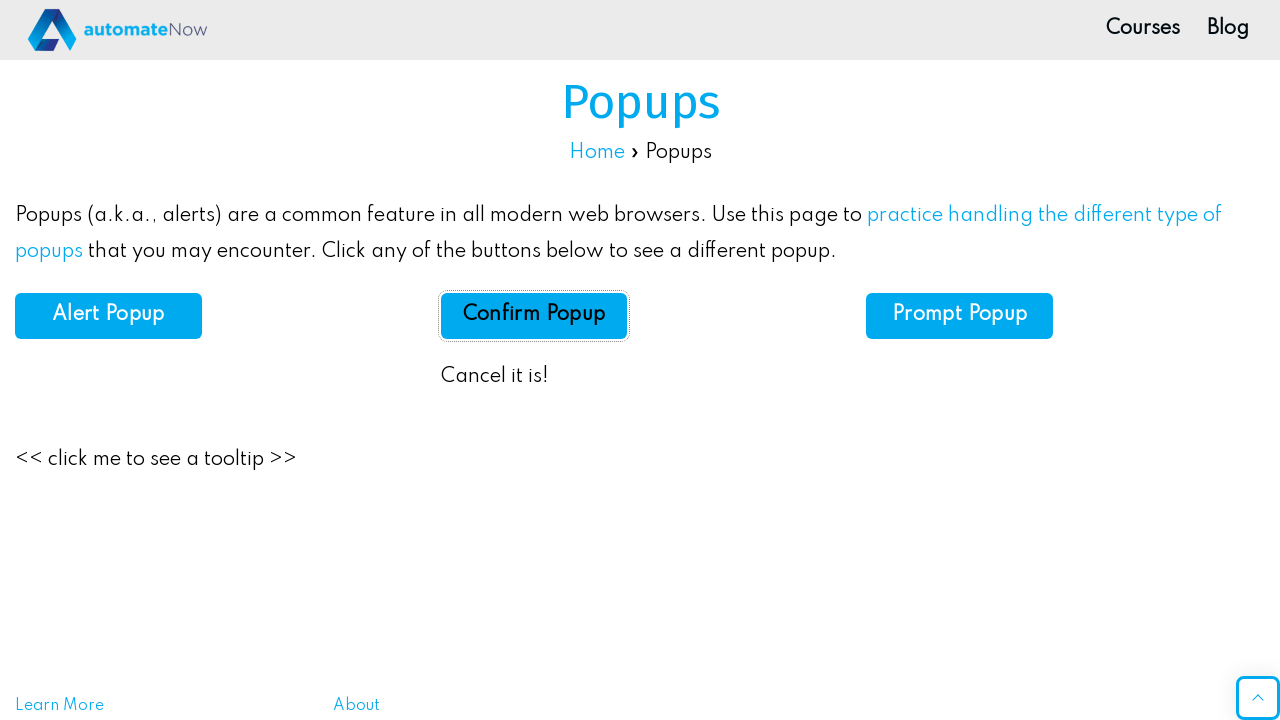